Tests a complete flight booking flow on BlazeDemo - selects departure city (Boston) and destination city (London), finds flights, chooses a flight, fills passenger and payment details, and completes the purchase.

Starting URL: https://blazedemo.com/

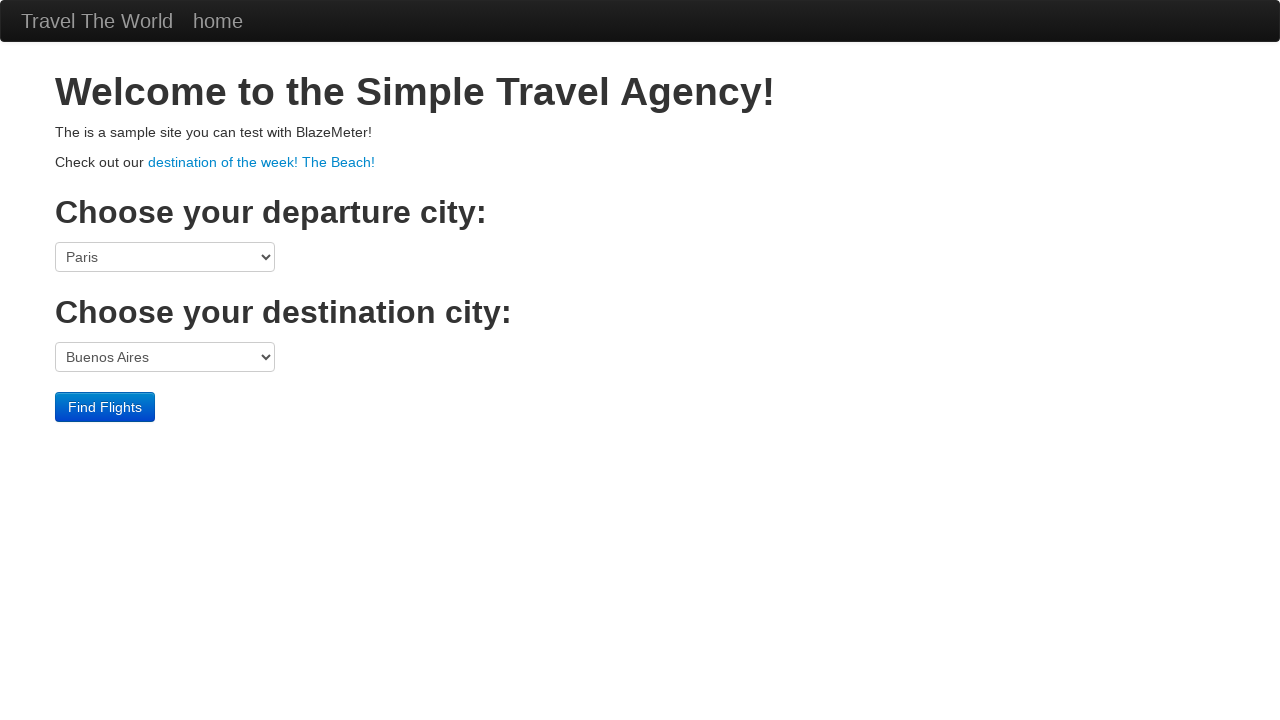

Selected Boston as departure city on select[name='fromPort']
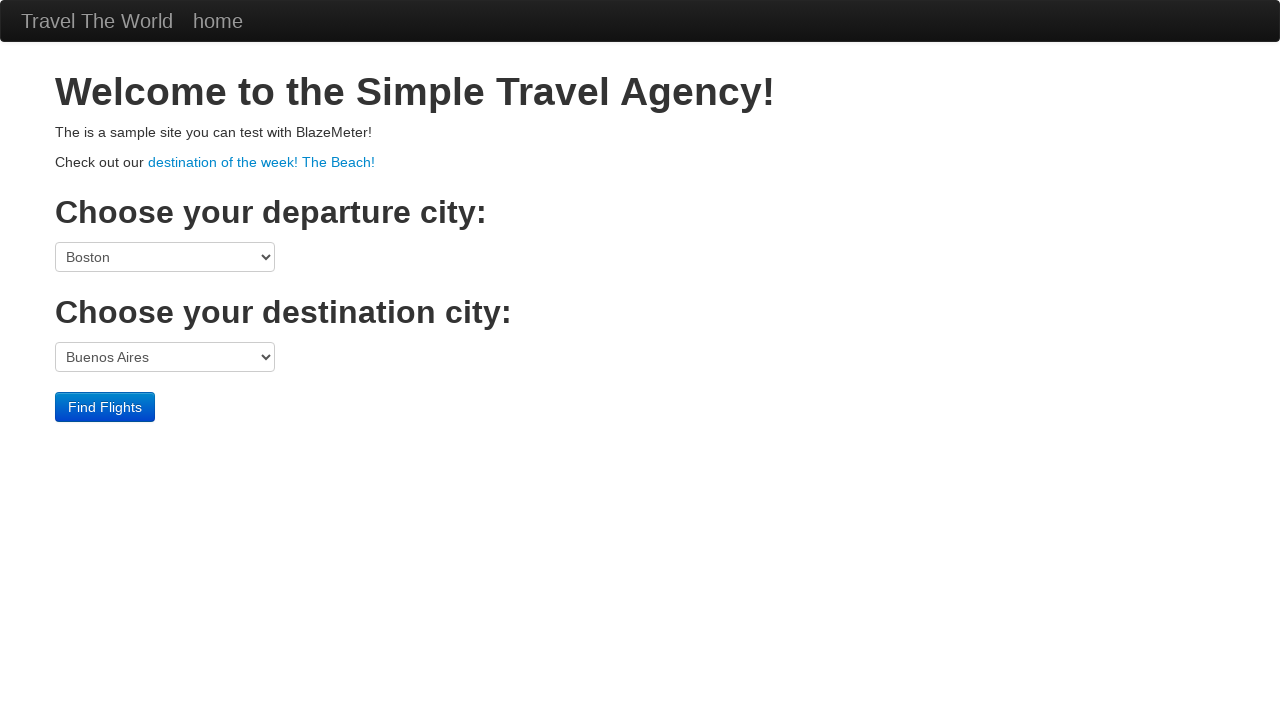

Selected London as destination city on select[name='toPort']
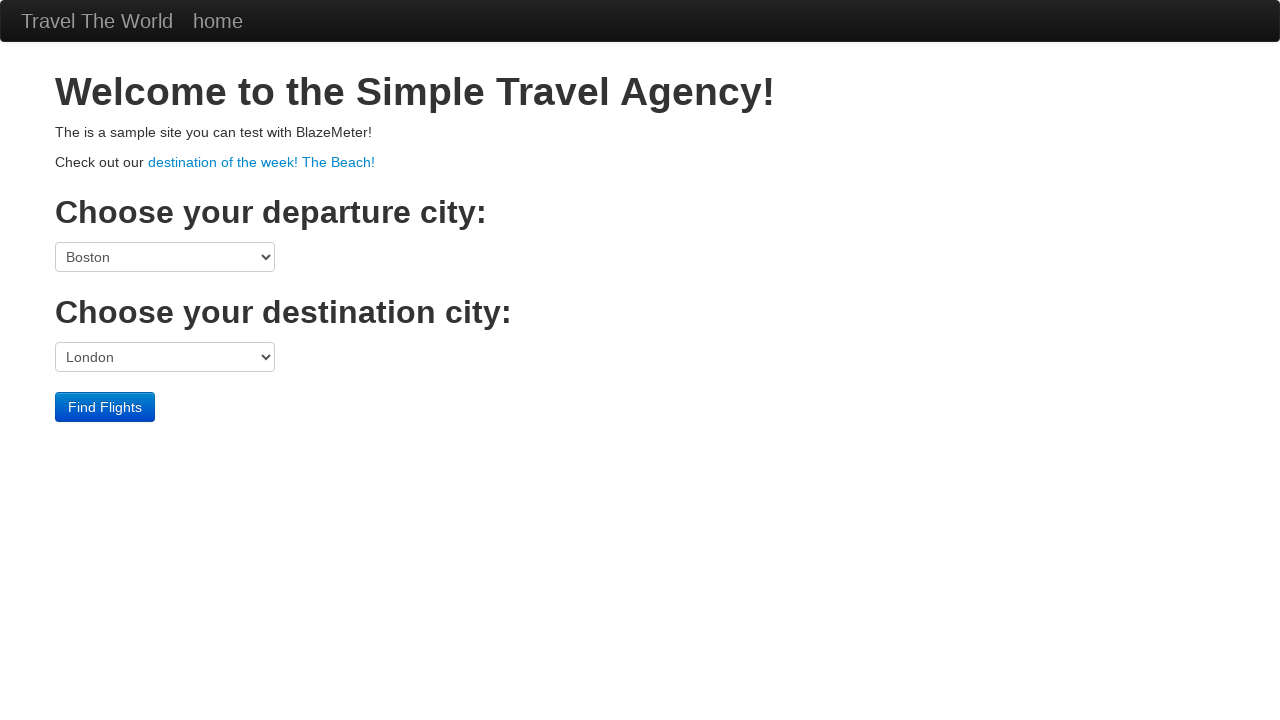

Clicked Find Flights button to search for available flights at (105, 407) on input.btn-primary[type='submit']
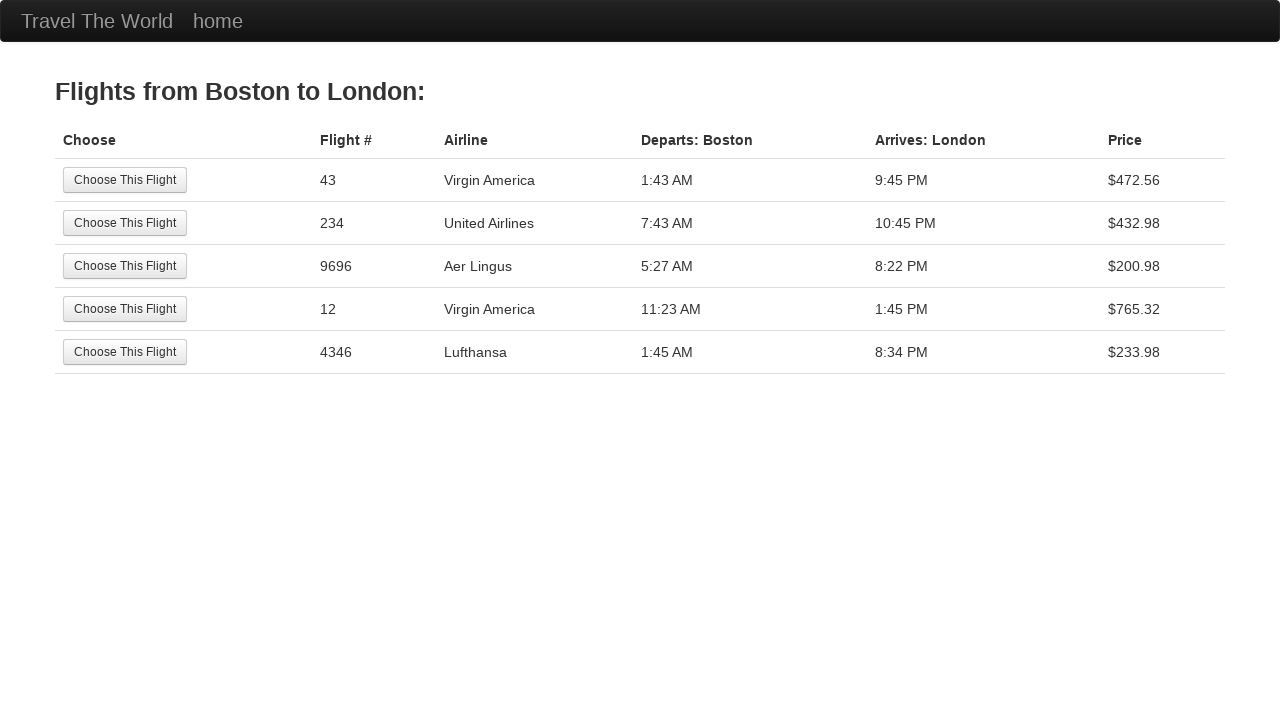

Selected the second flight option from search results at (125, 223) on (//input[@type='submit' and @value='Choose This Flight'])[2]
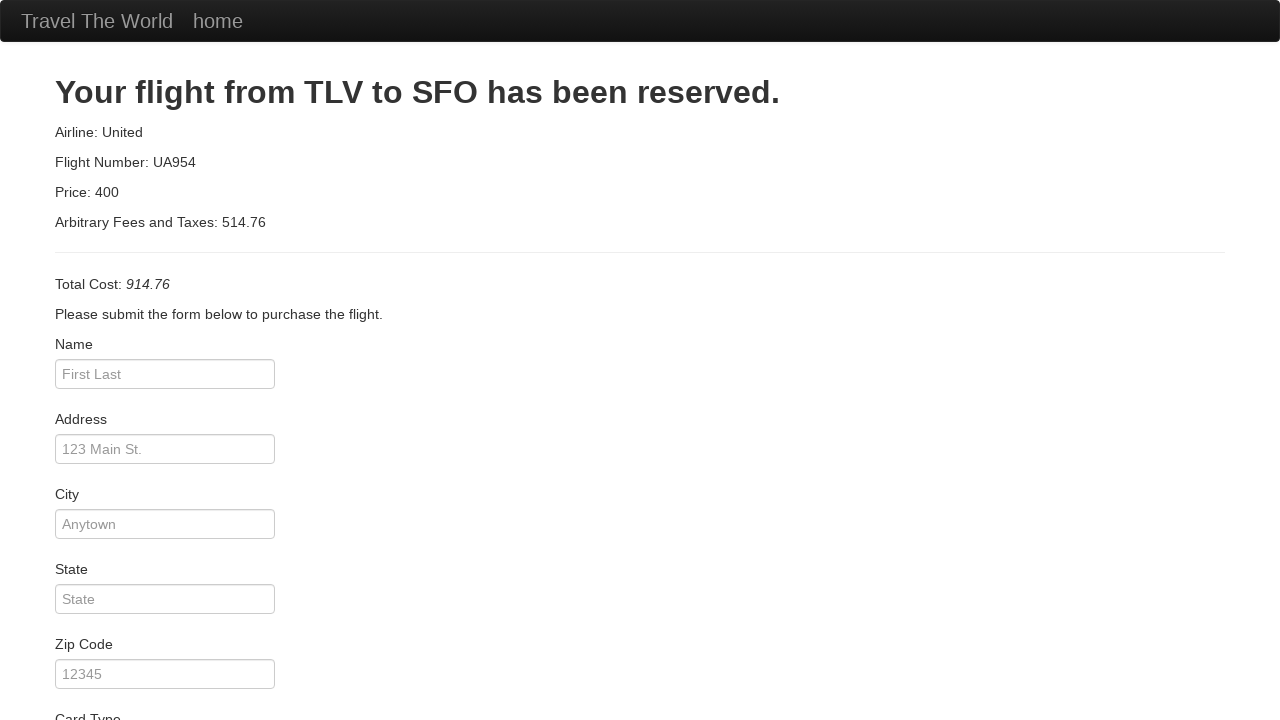

Entered passenger name: Travis Williams on input#inputName
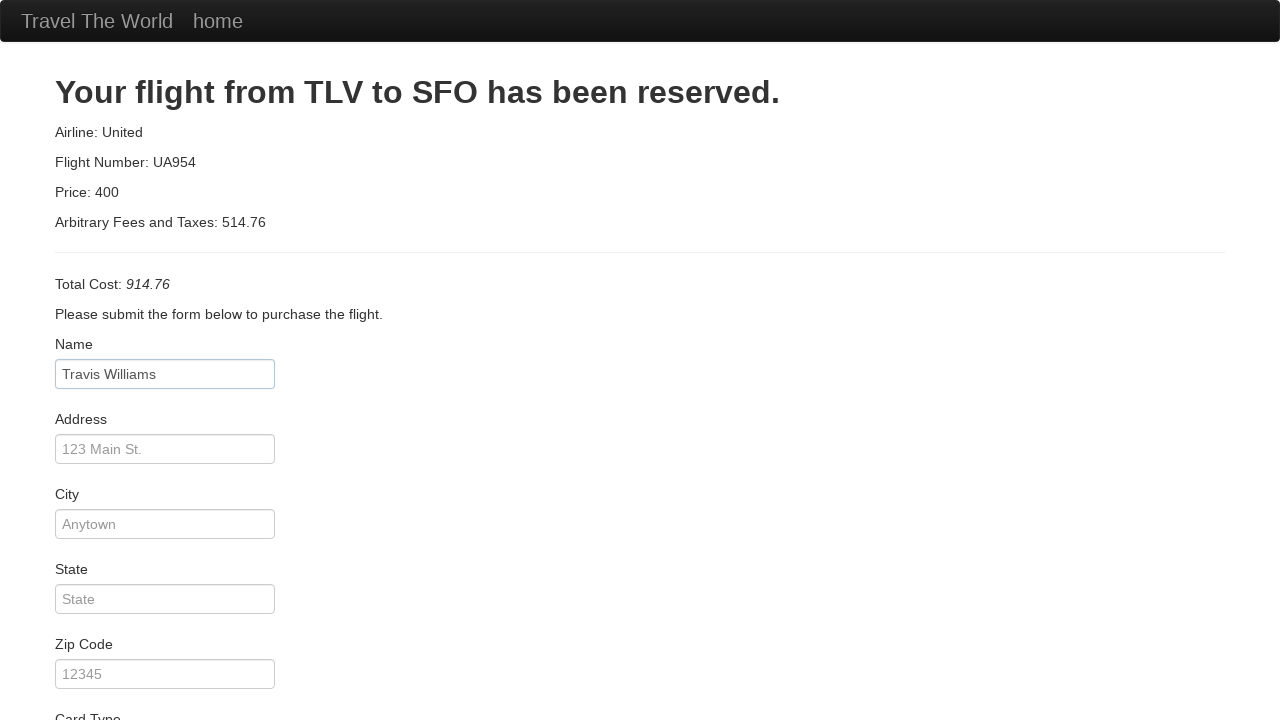

Entered address: 989 Boss st on input#address
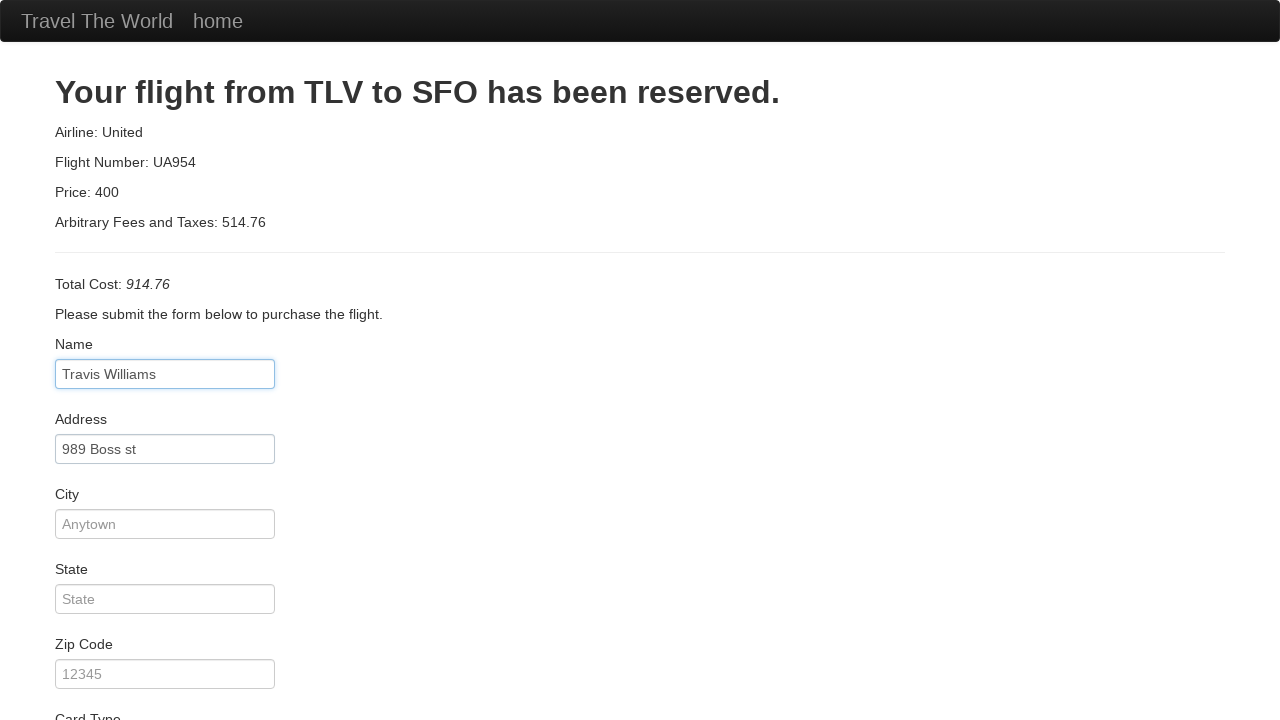

Entered city: Detroit on input[name='city']
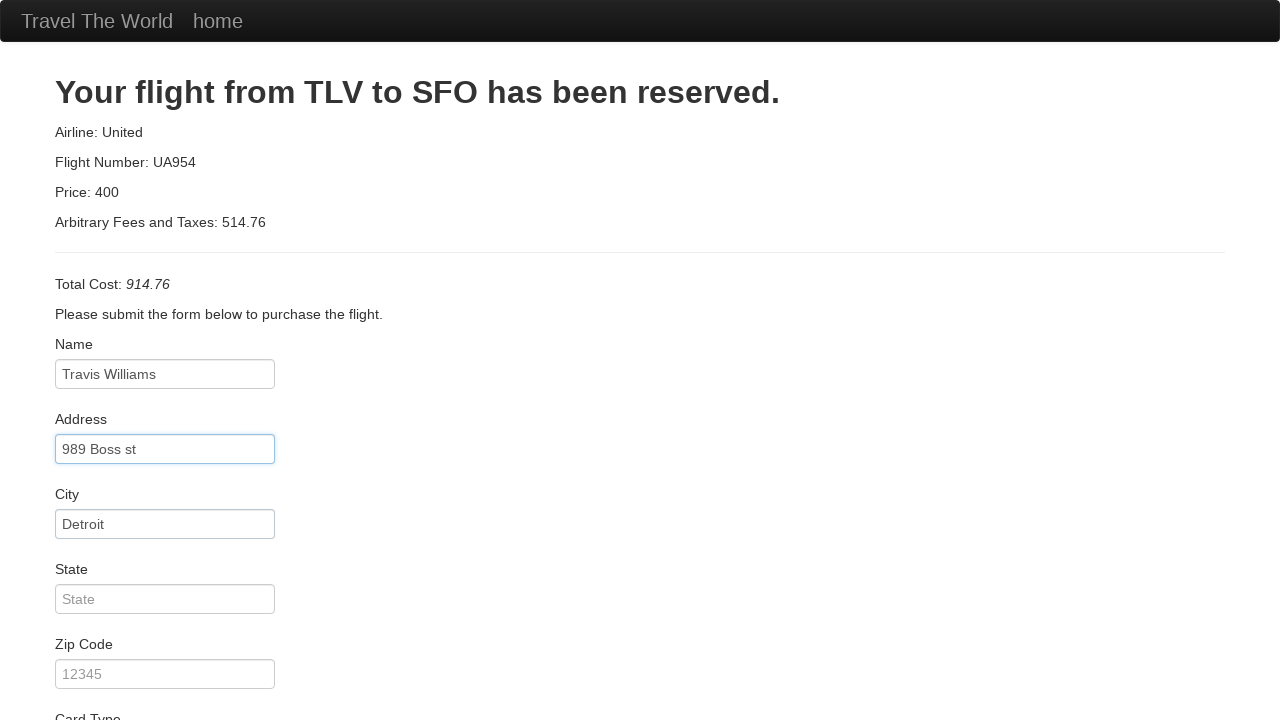

Entered state: Michigan on input#state
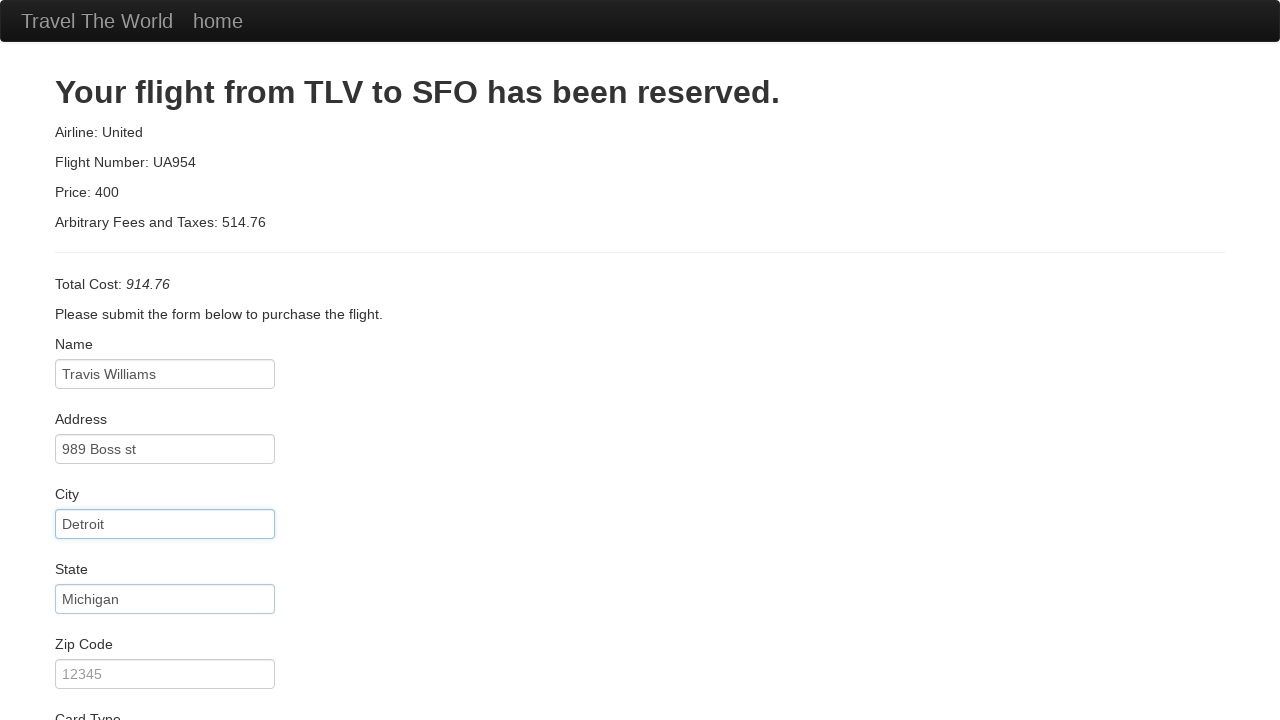

Entered zip code: 98765 on input[placeholder='12345']
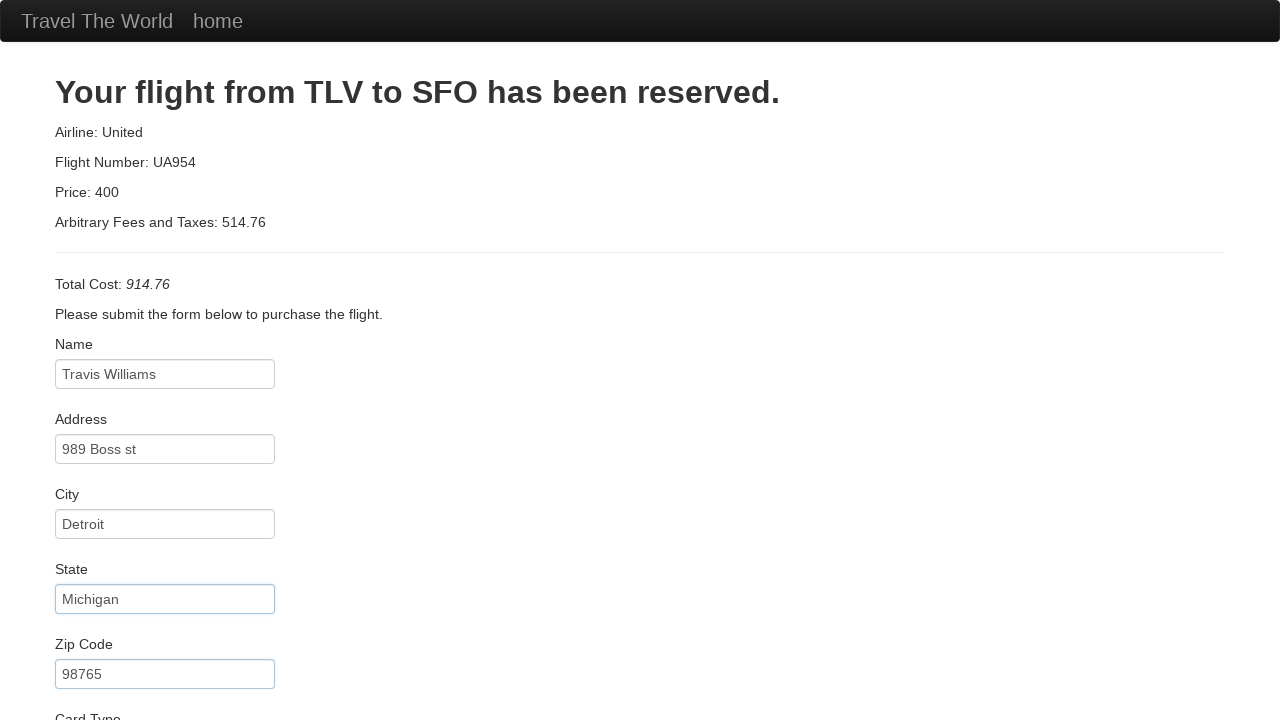

Entered credit card number: 098765432 on input#creditCardNumber
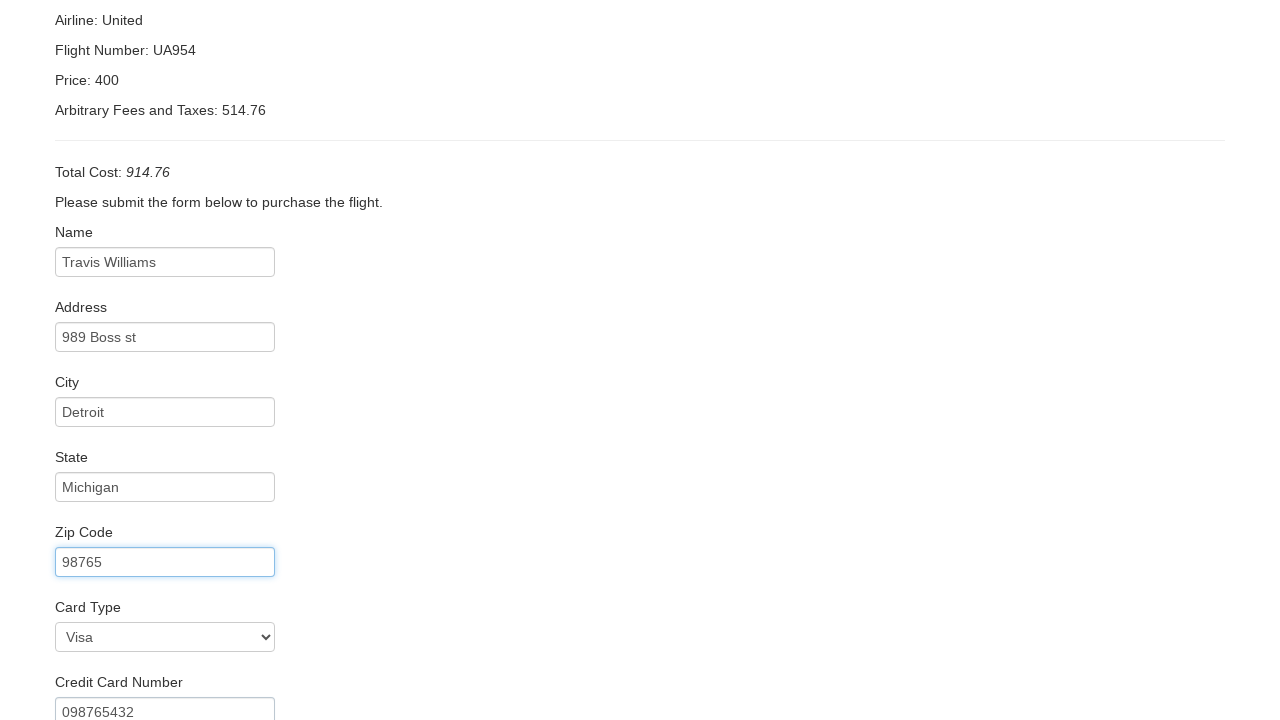

Entered credit card expiration month: May on input#creditCardMonth
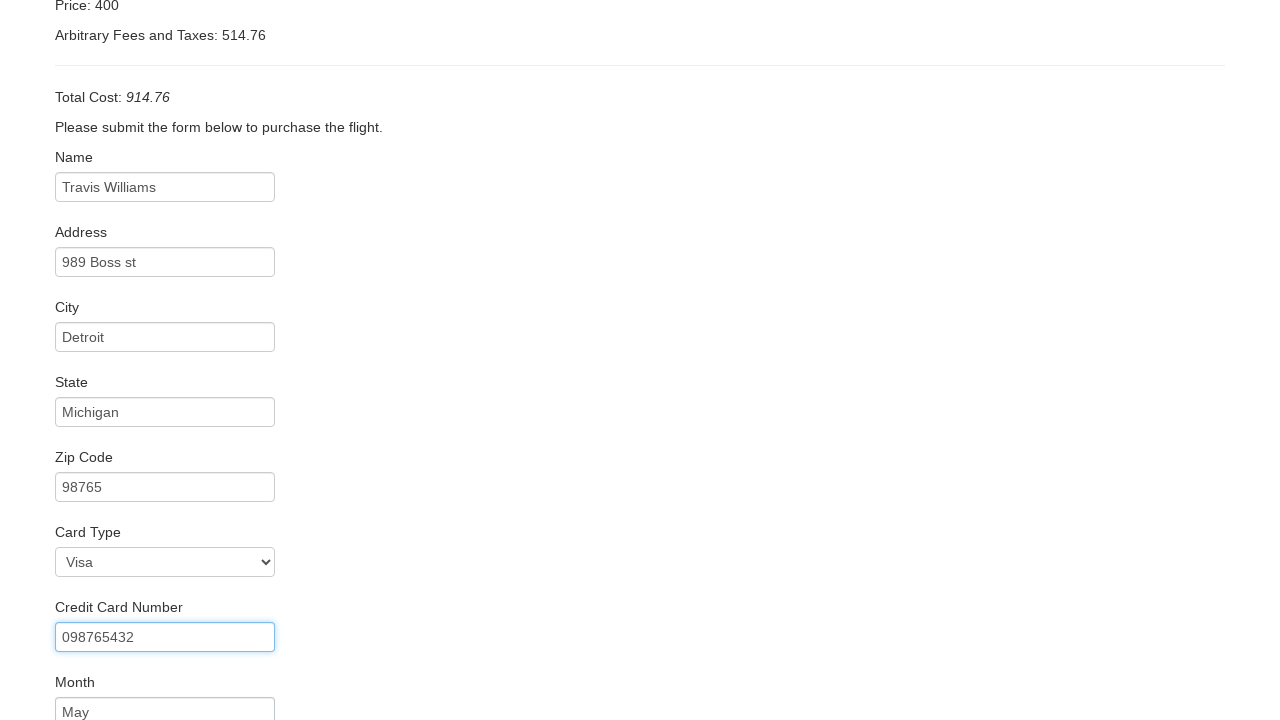

Entered credit card expiration year: 2024 on input#creditCardYear
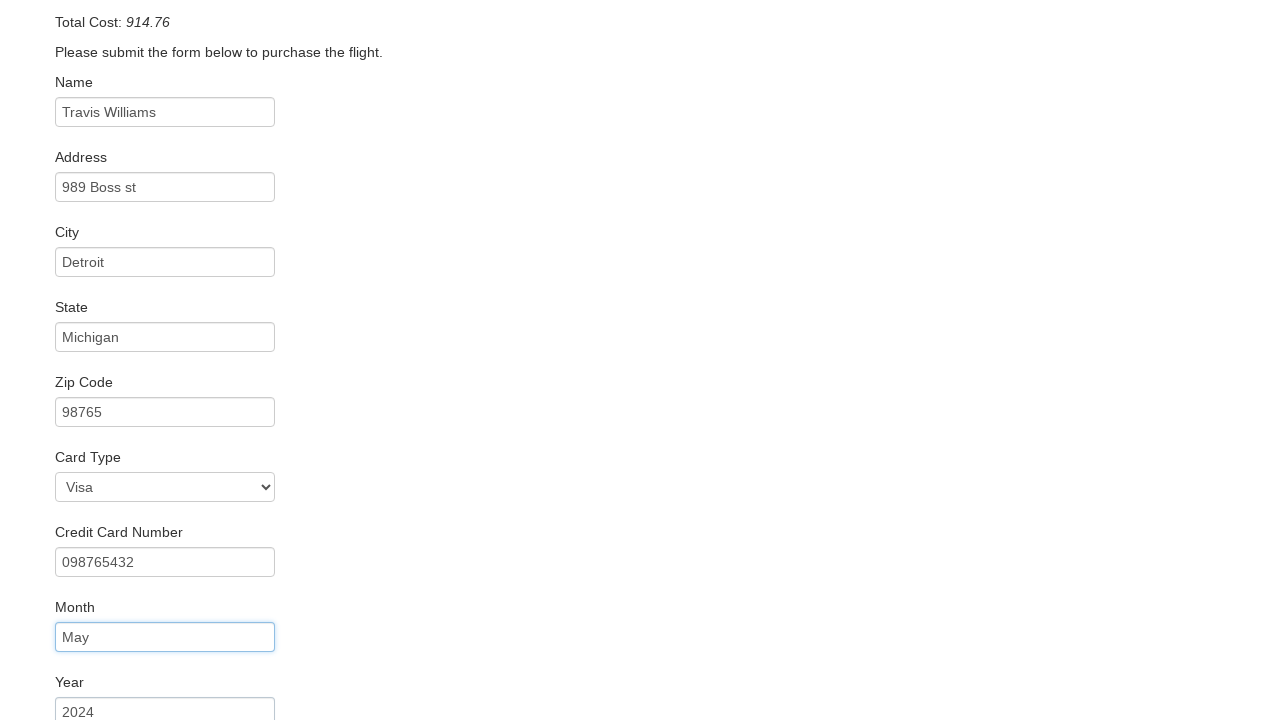

Entered name on card: Travis Williams on input#nameOnCard
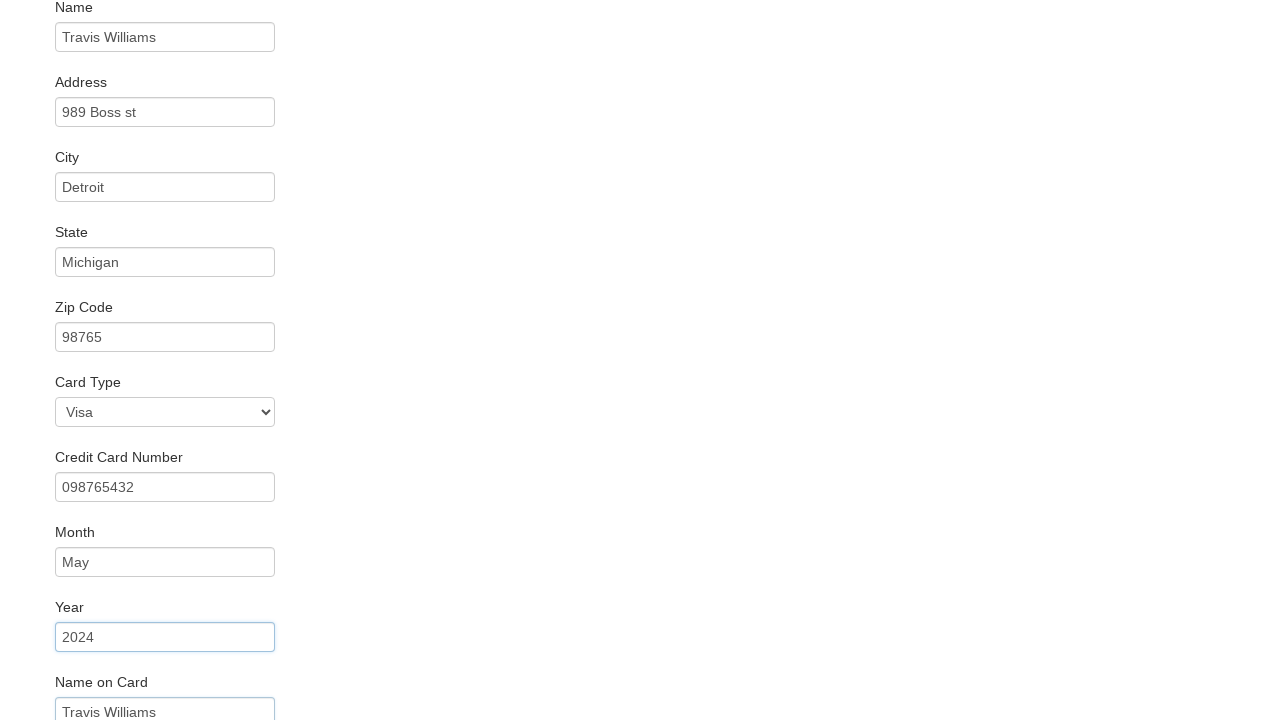

Clicked Purchase Flight button to complete the booking at (118, 685) on input[type='submit'][value='Purchase Flight']
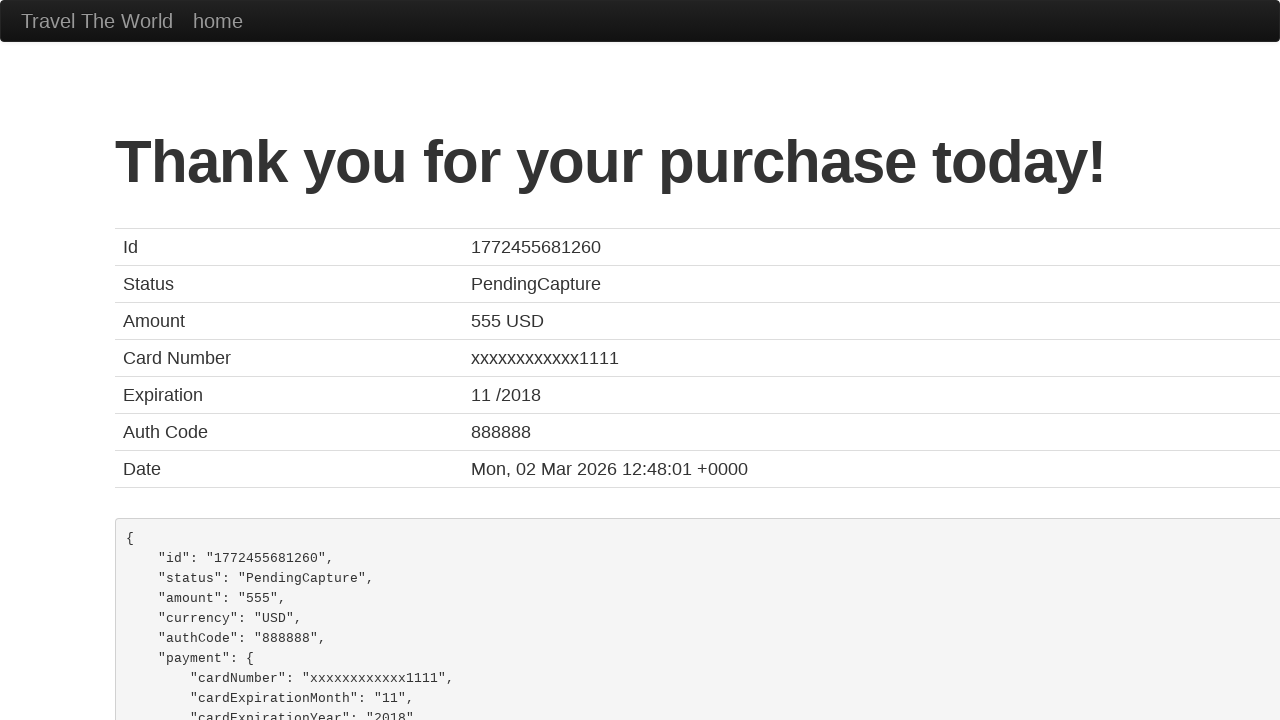

Confirmed purchase completion - thank you message displayed
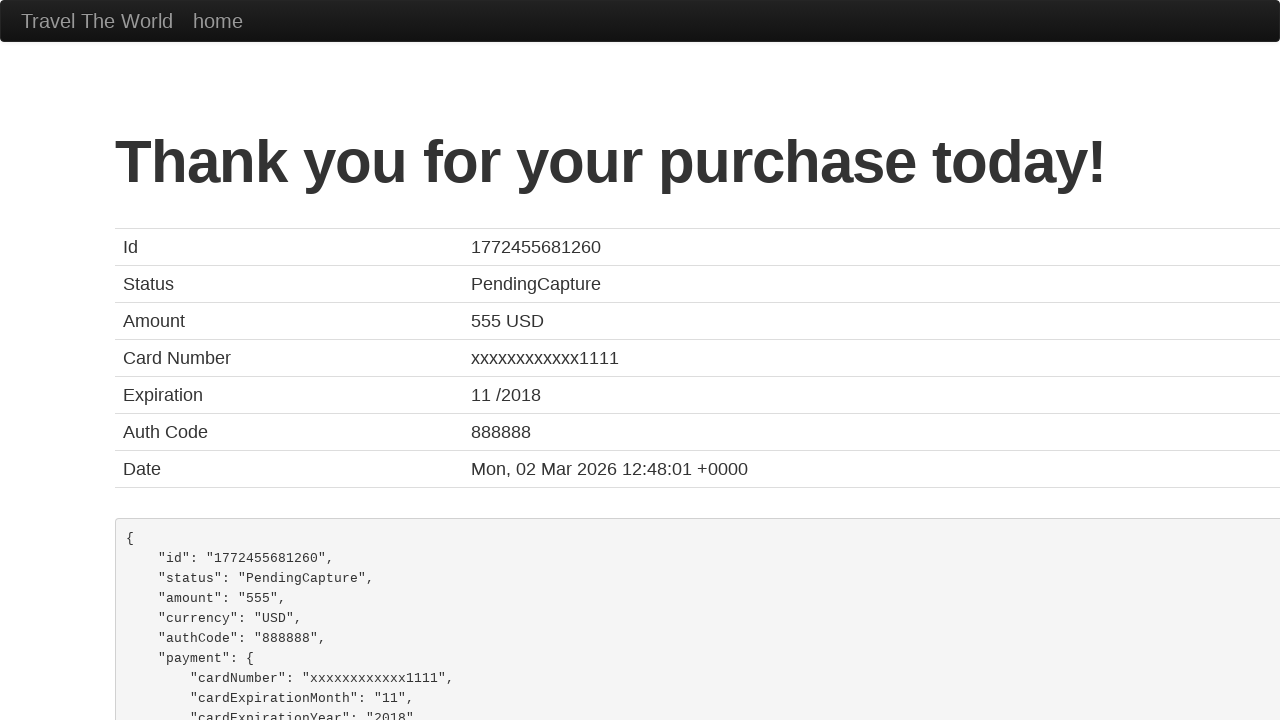

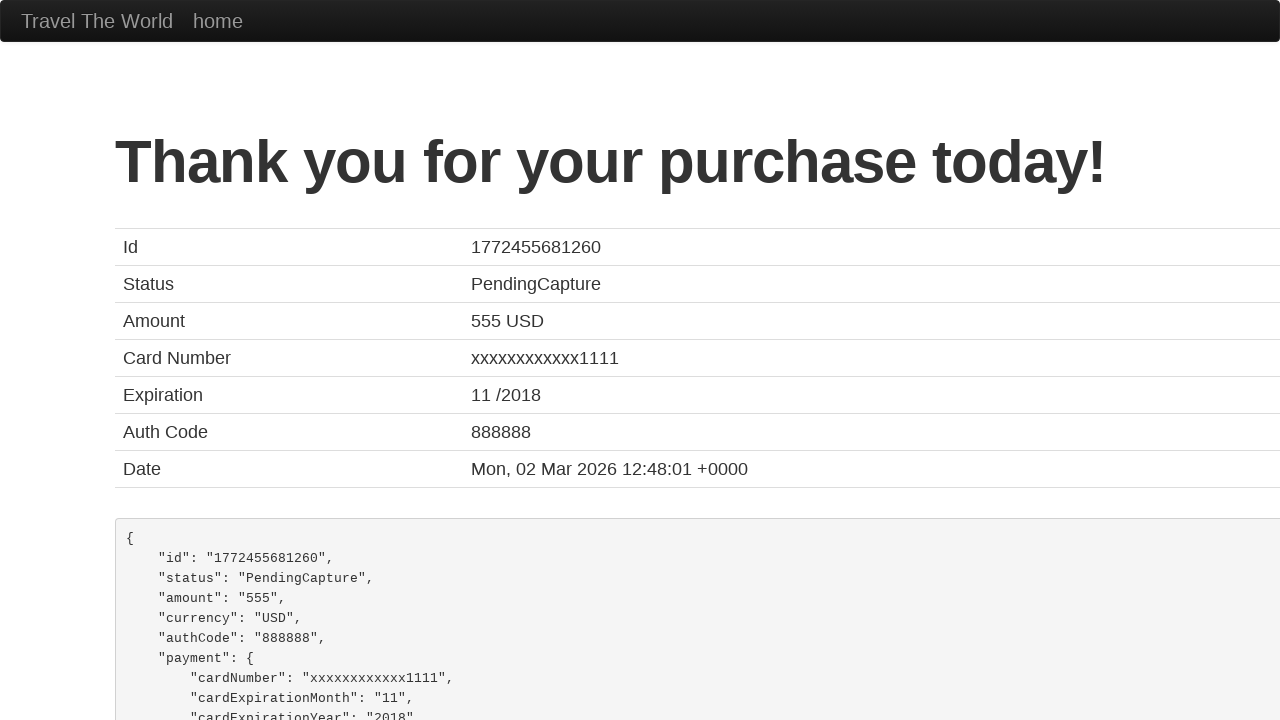